Calculates and verifies the sum of salary values from the fifth column of a web table

Starting URL: https://www.tutorialspoint.com/selenium/practice/webtables.php

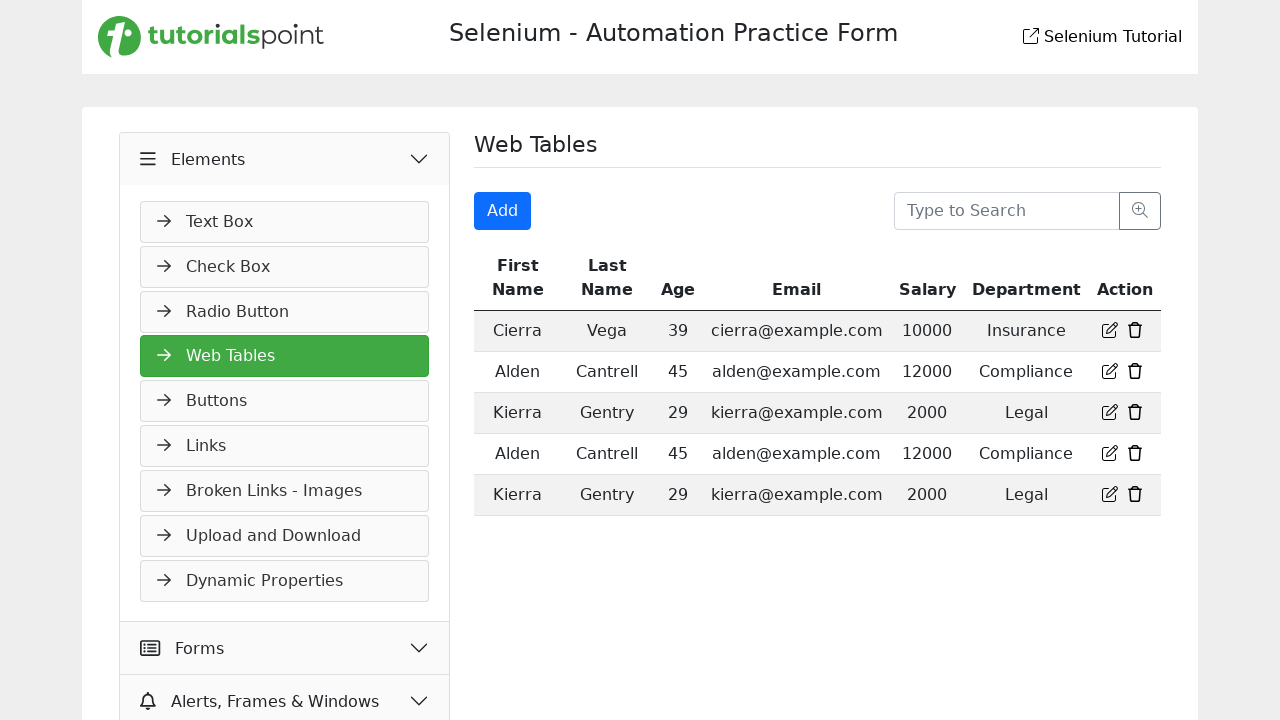

Navigated to web tables practice page
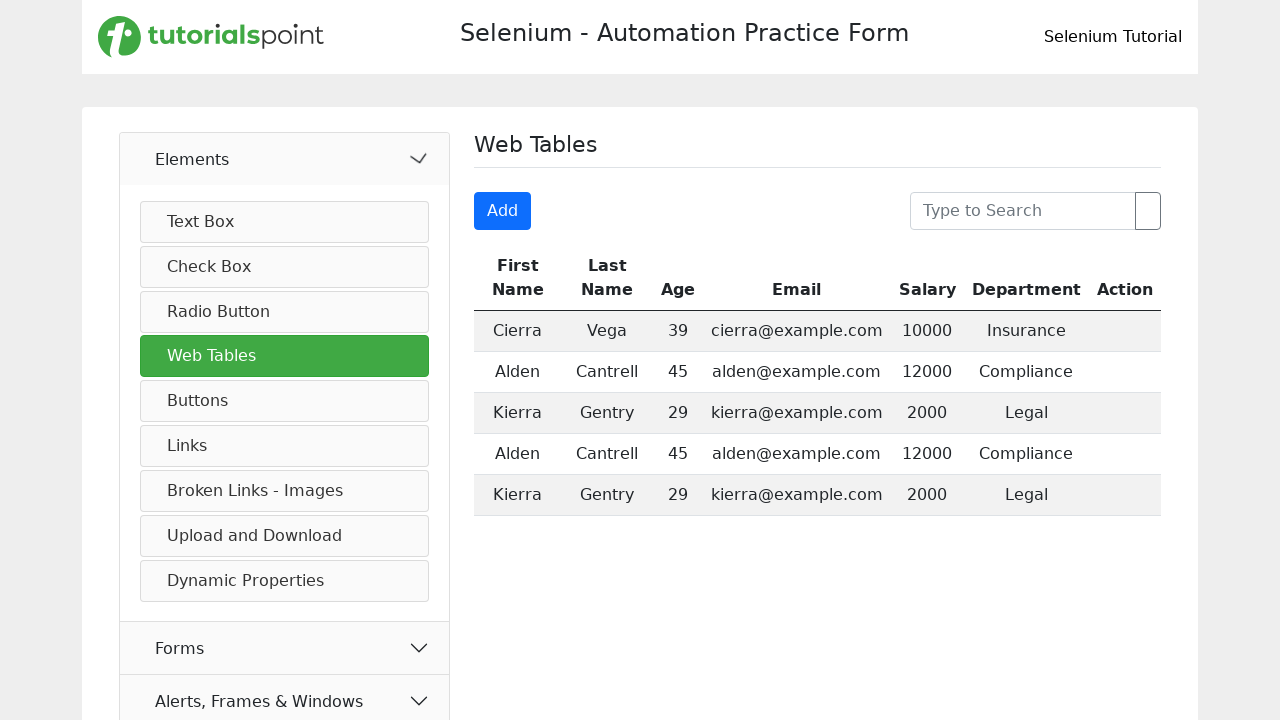

Table loaded and tbody rows are visible
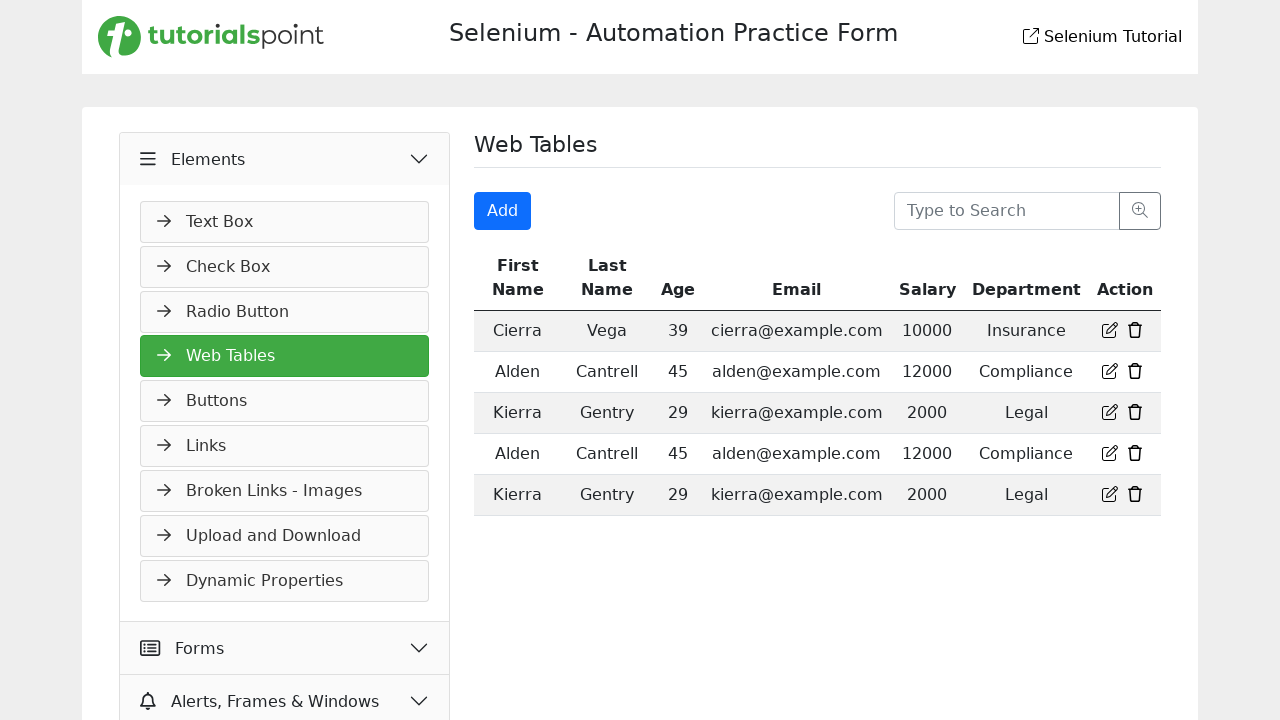

Located all salary cells in the 5th column of the table
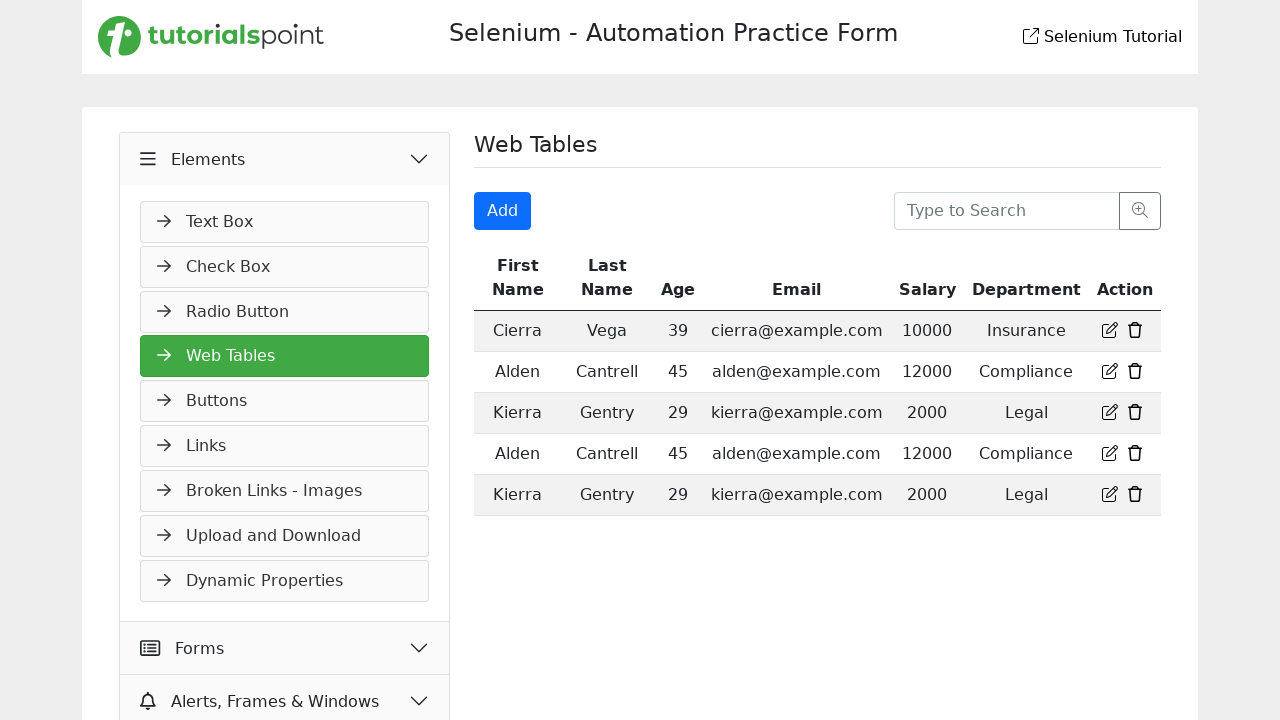

Counted 5 salary cells in the table
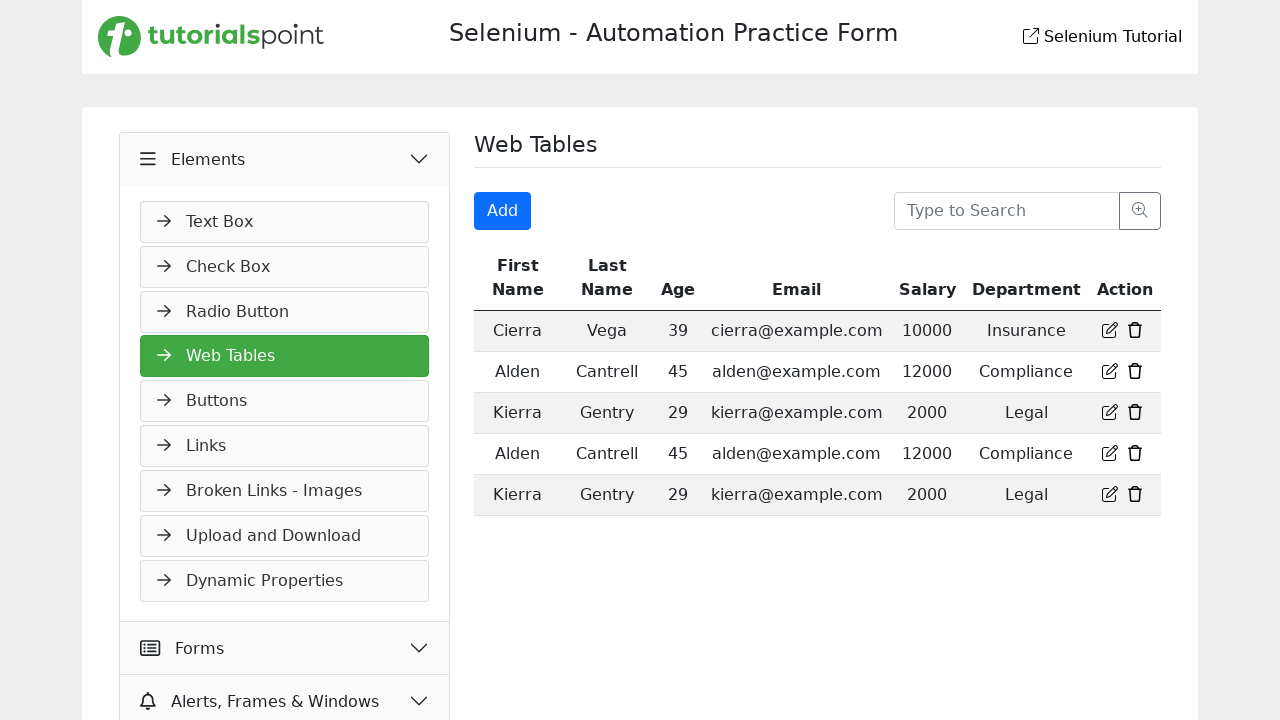

Salary cell 1 is visible
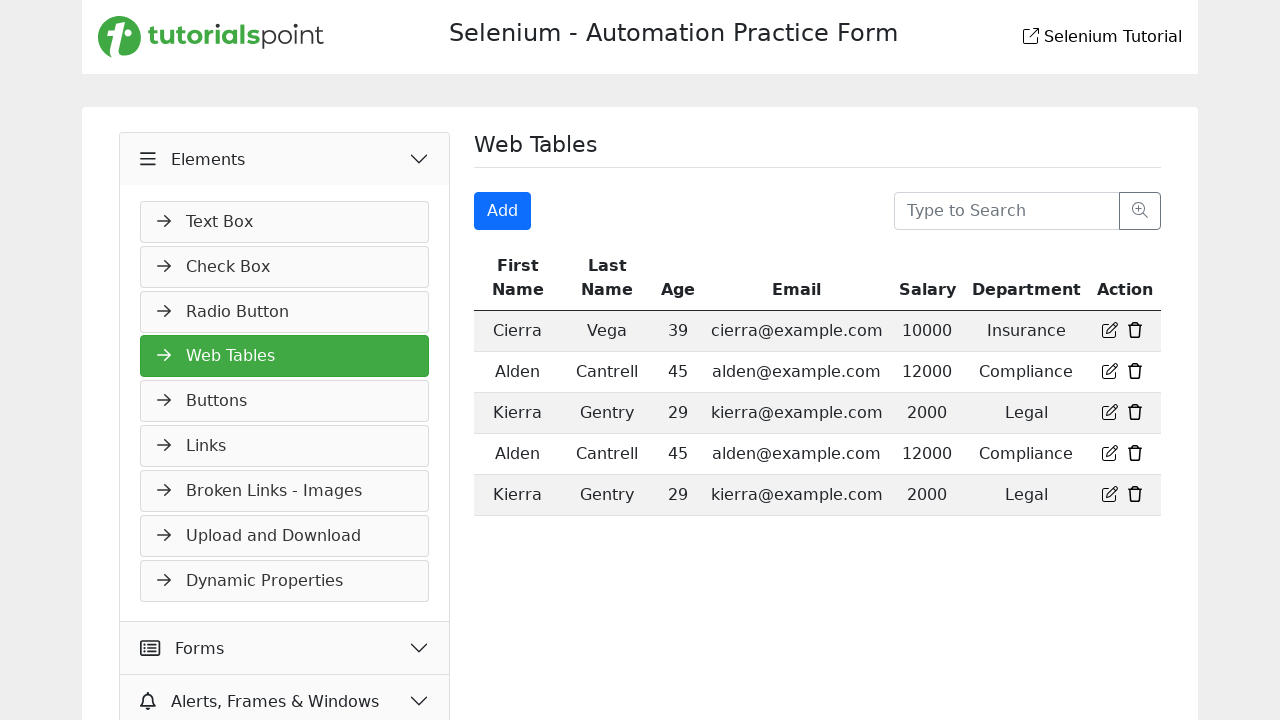

Salary cell 2 is visible
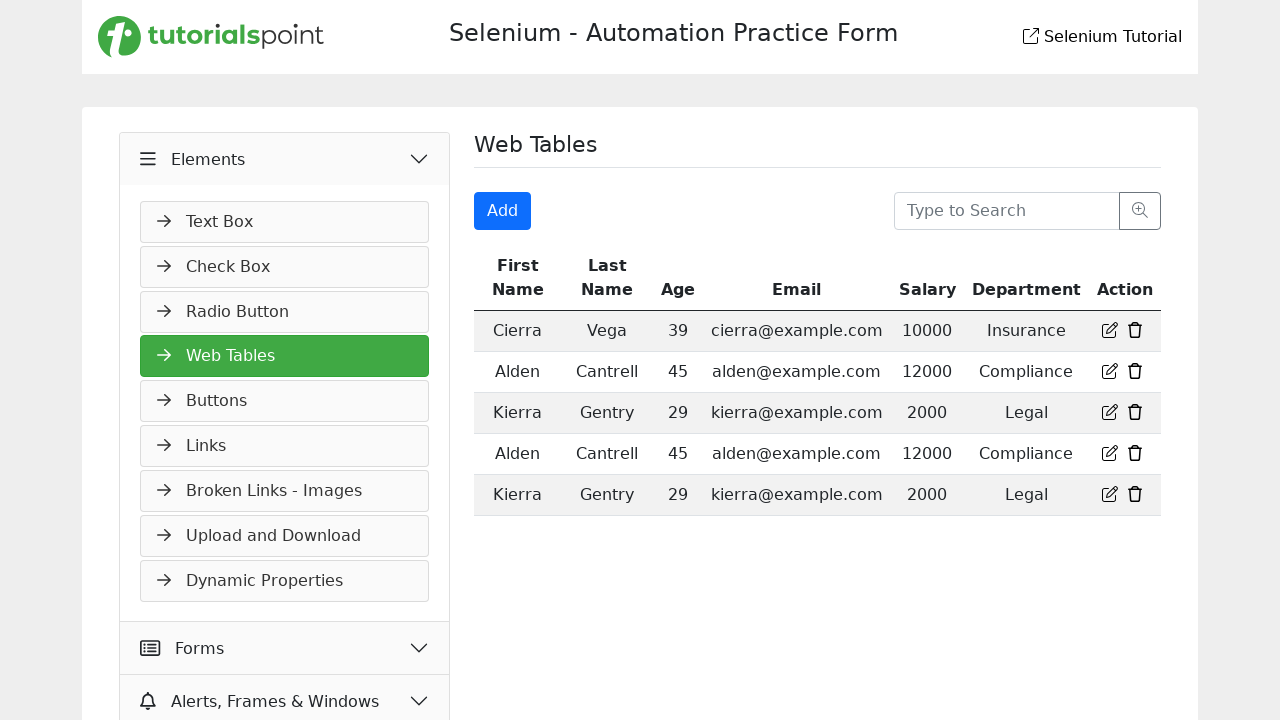

Salary cell 3 is visible
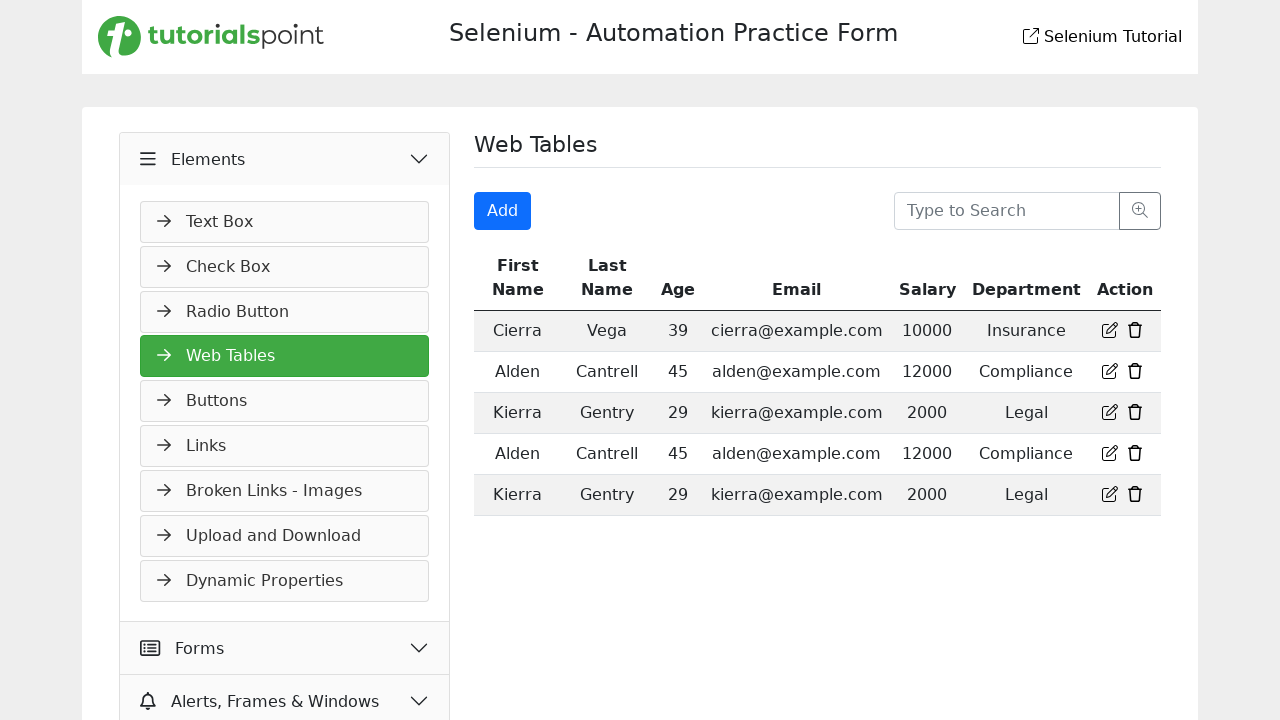

Salary cell 4 is visible
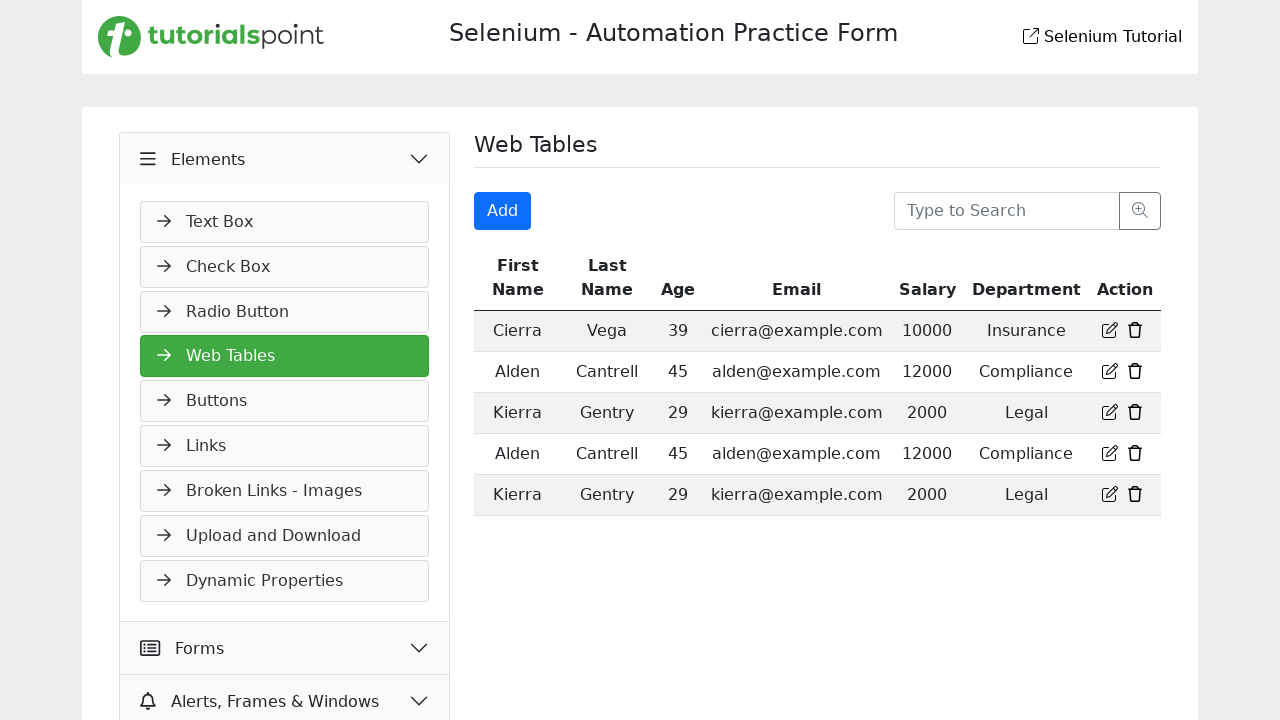

Salary cell 5 is visible
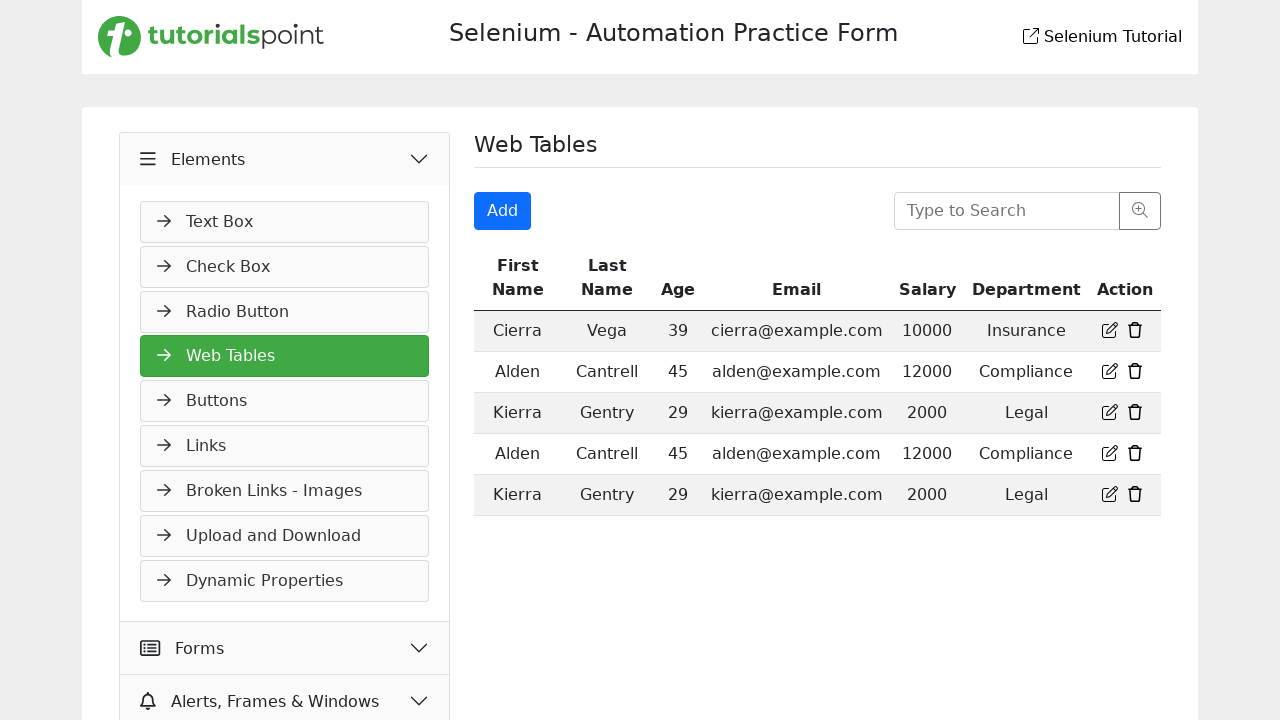

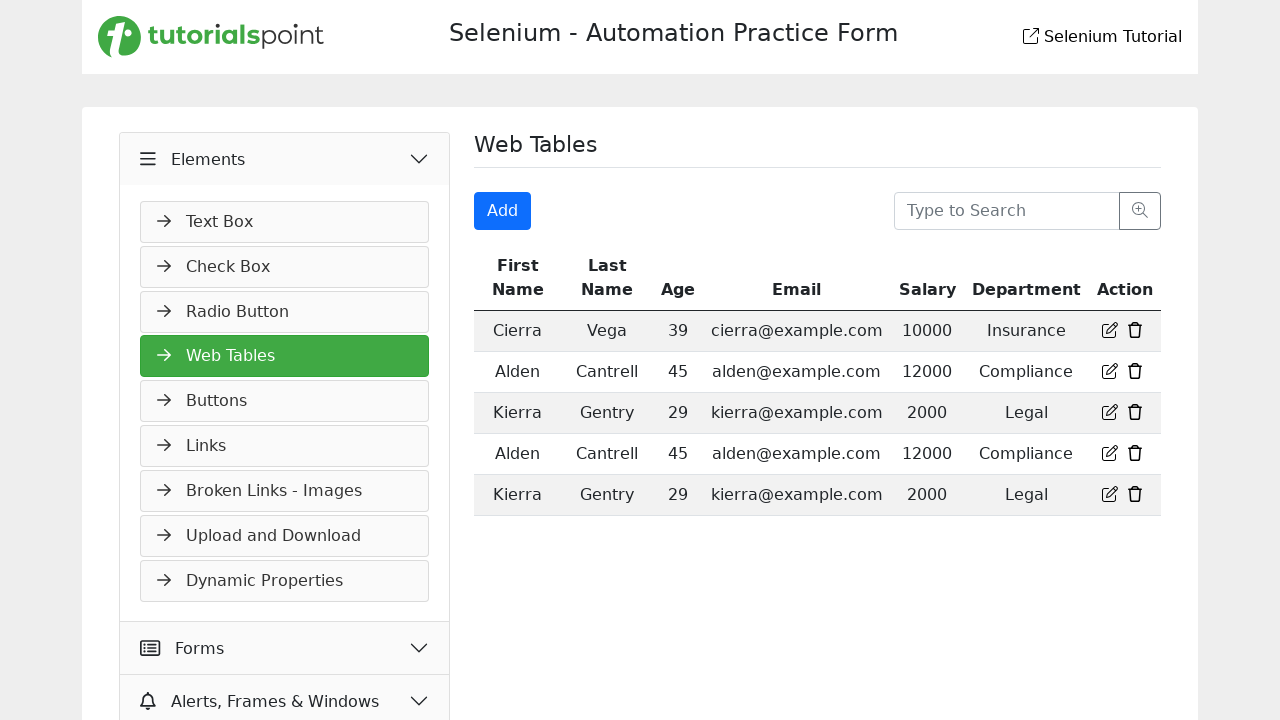